Tests registration form password validation for missing uppercase letter

Starting URL: https://b2c.passport.rt.ru

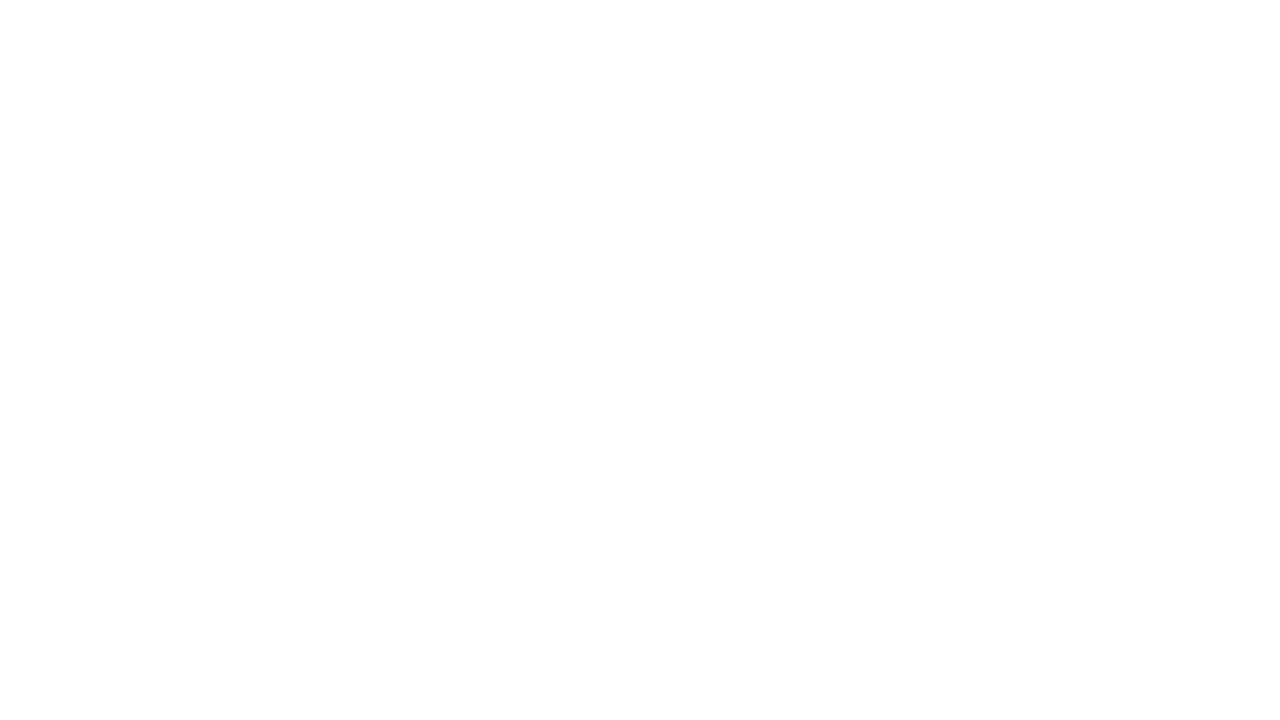

Clicked register button at (1010, 478) on #kc-register
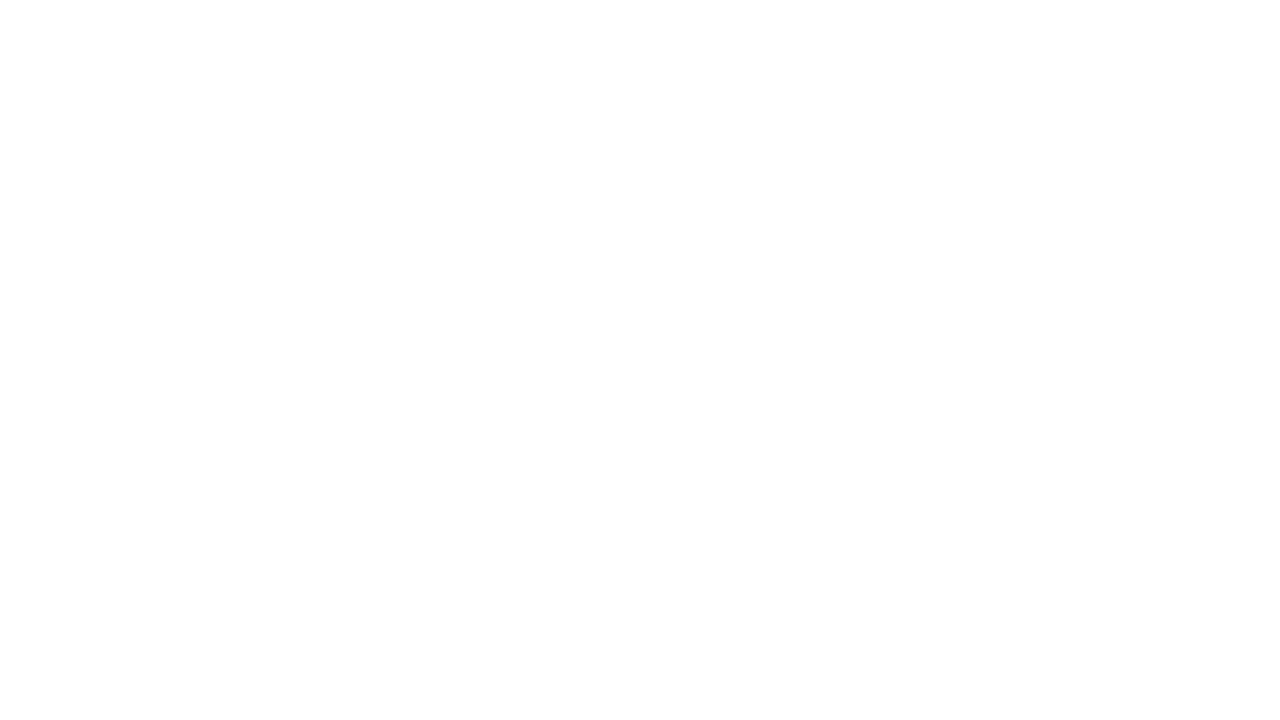

Filled password field with lowercase-only password '123123123s' to test uppercase validation on #password
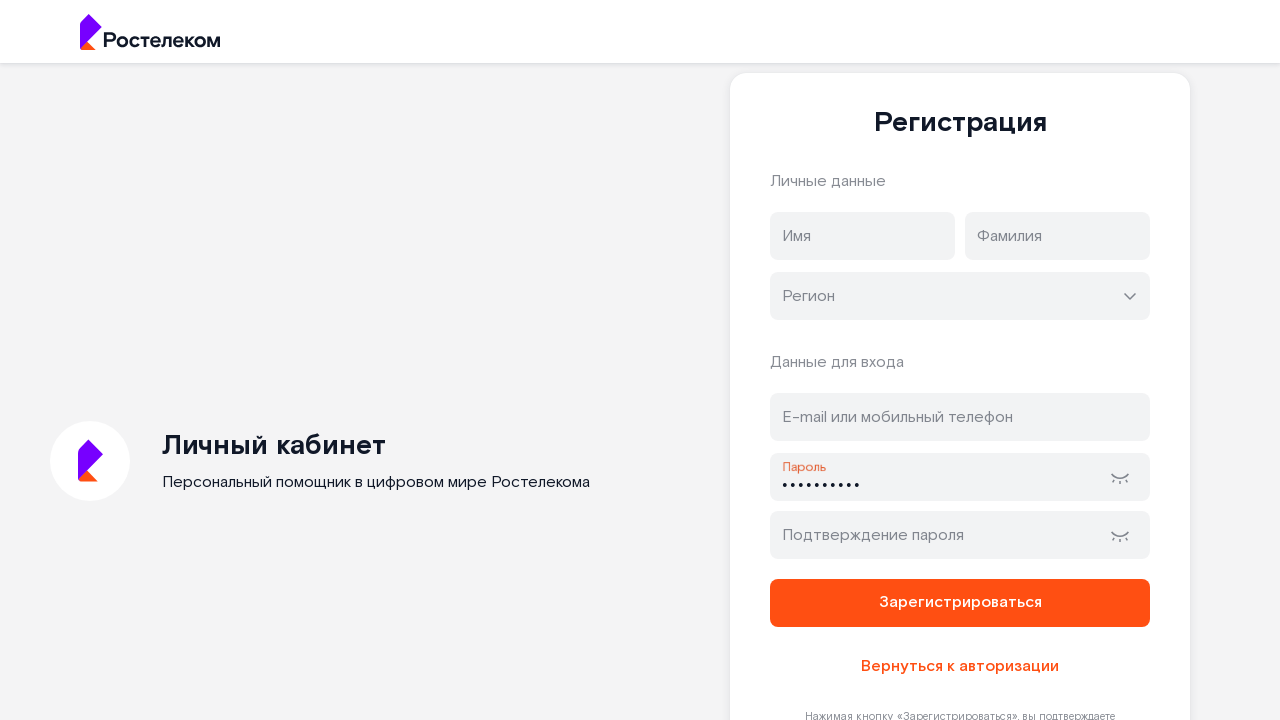

Clicked password confirm field to trigger validation error at (960, 535) on #password-confirm
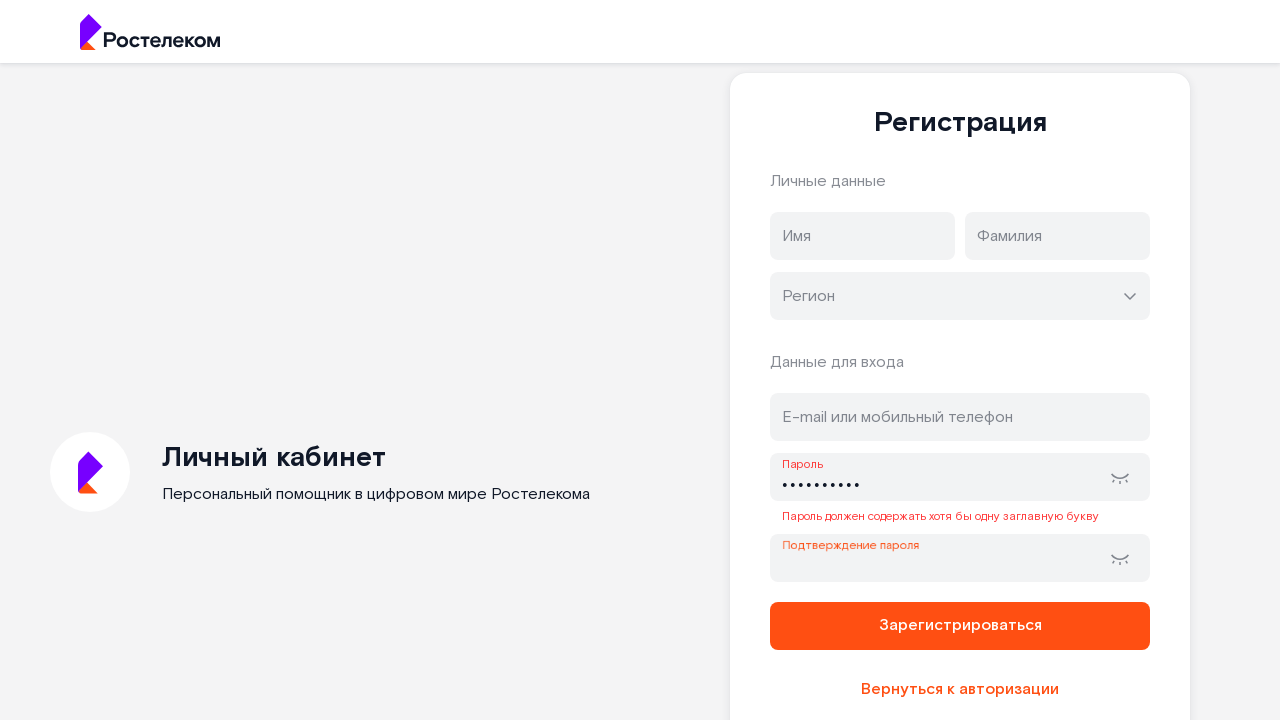

Navigated back to main page
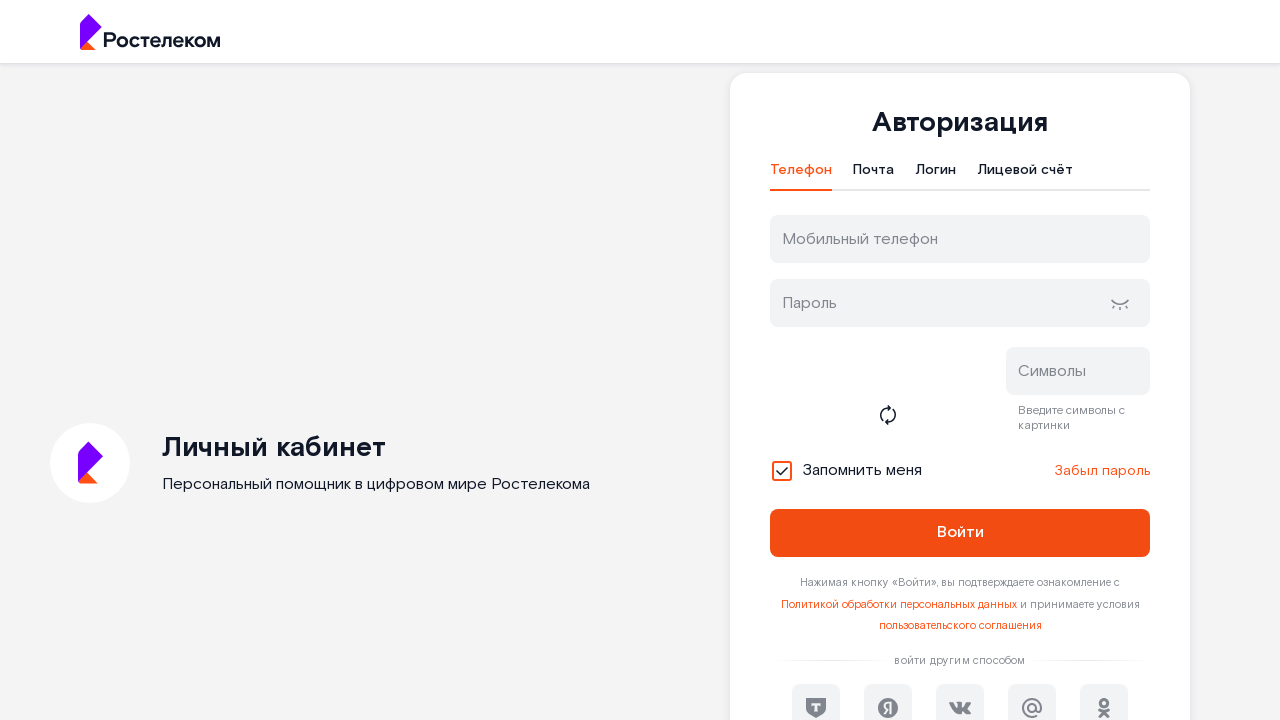

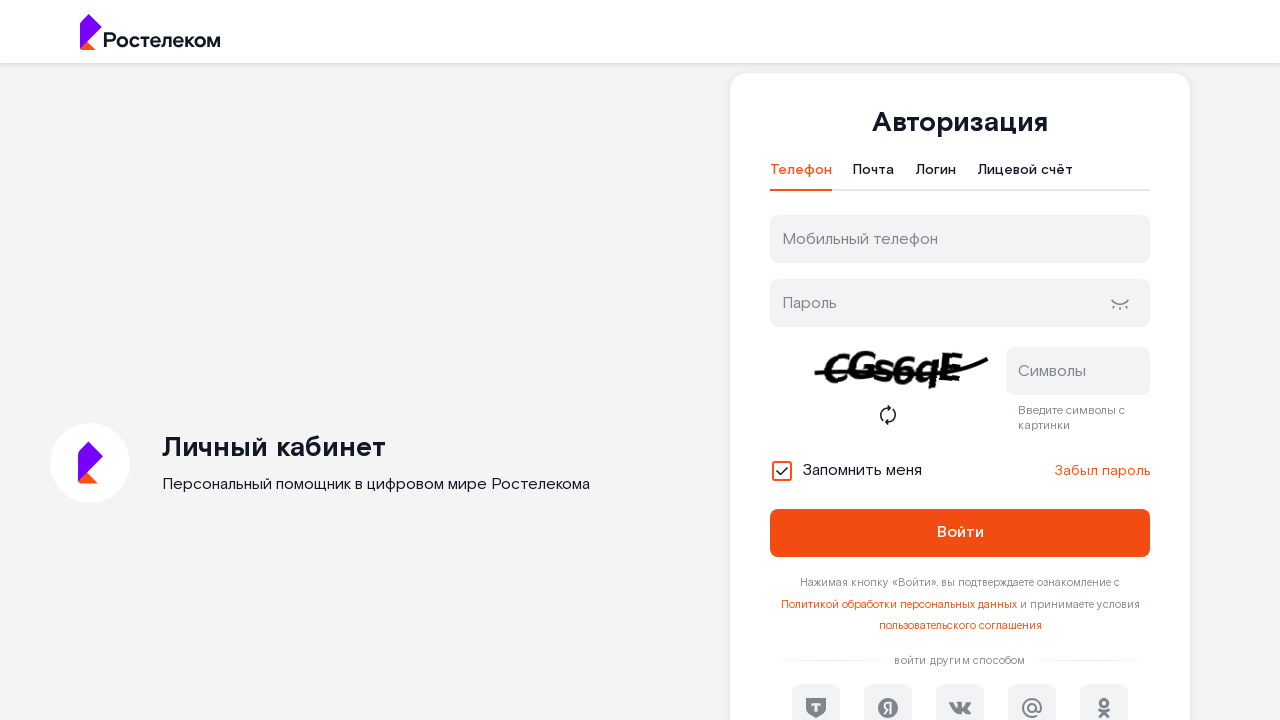